Tests the division operation on a basic calculator by dividing 10 by -2 and verifying the result is -5

Starting URL: https://testsheepnz.github.io/BasicCalculator.html

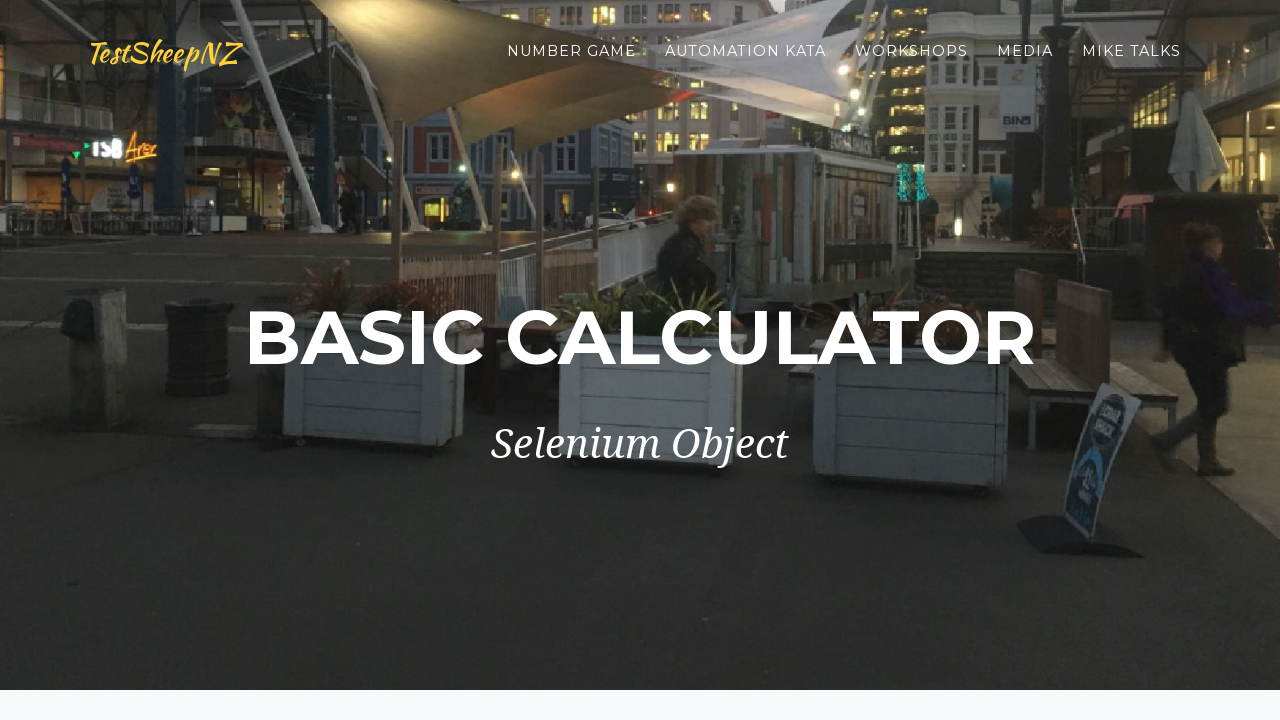

Filled first number field with 10 on #number1Field
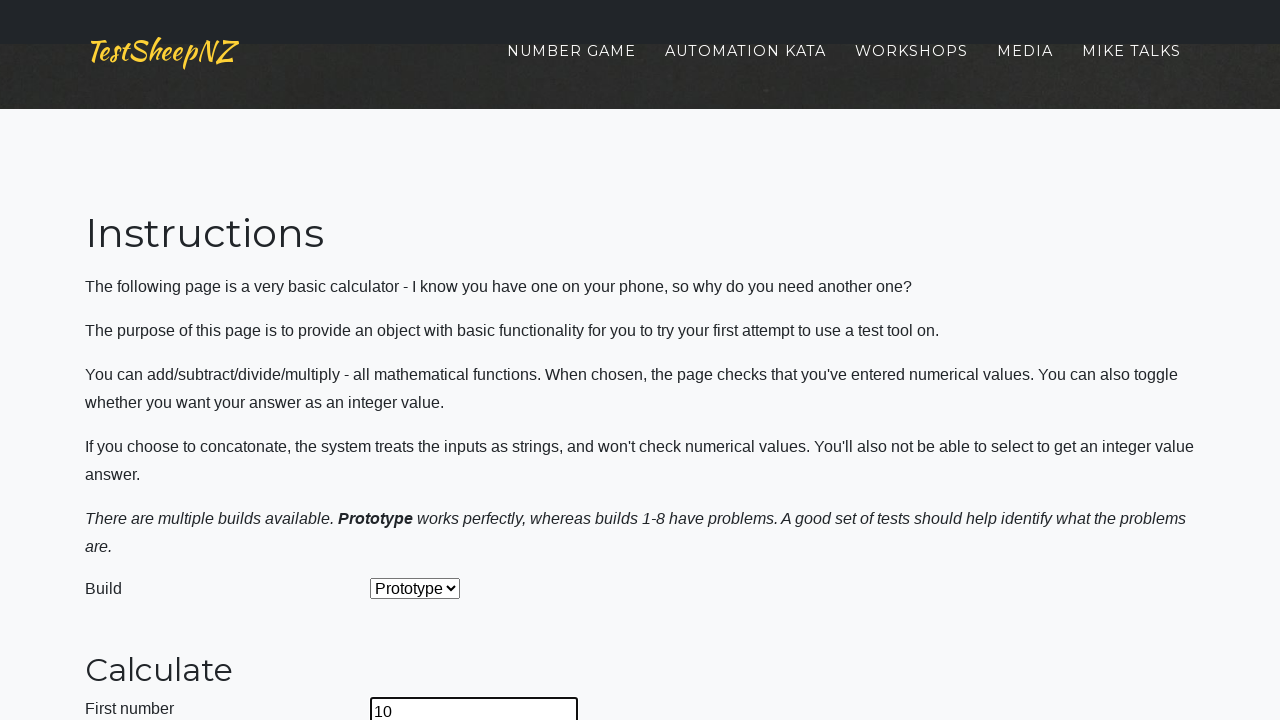

Filled second number field with -2 on #number2Field
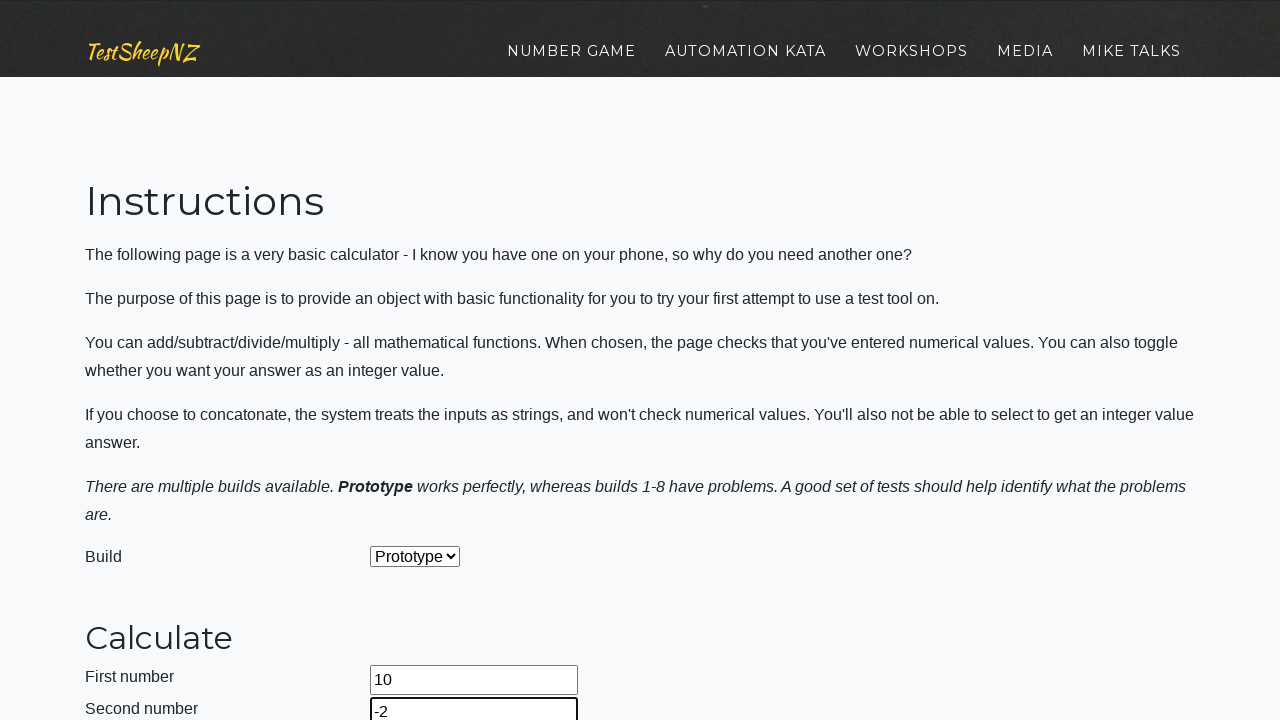

Selected Divide operation from dropdown on #selectOperationDropdown
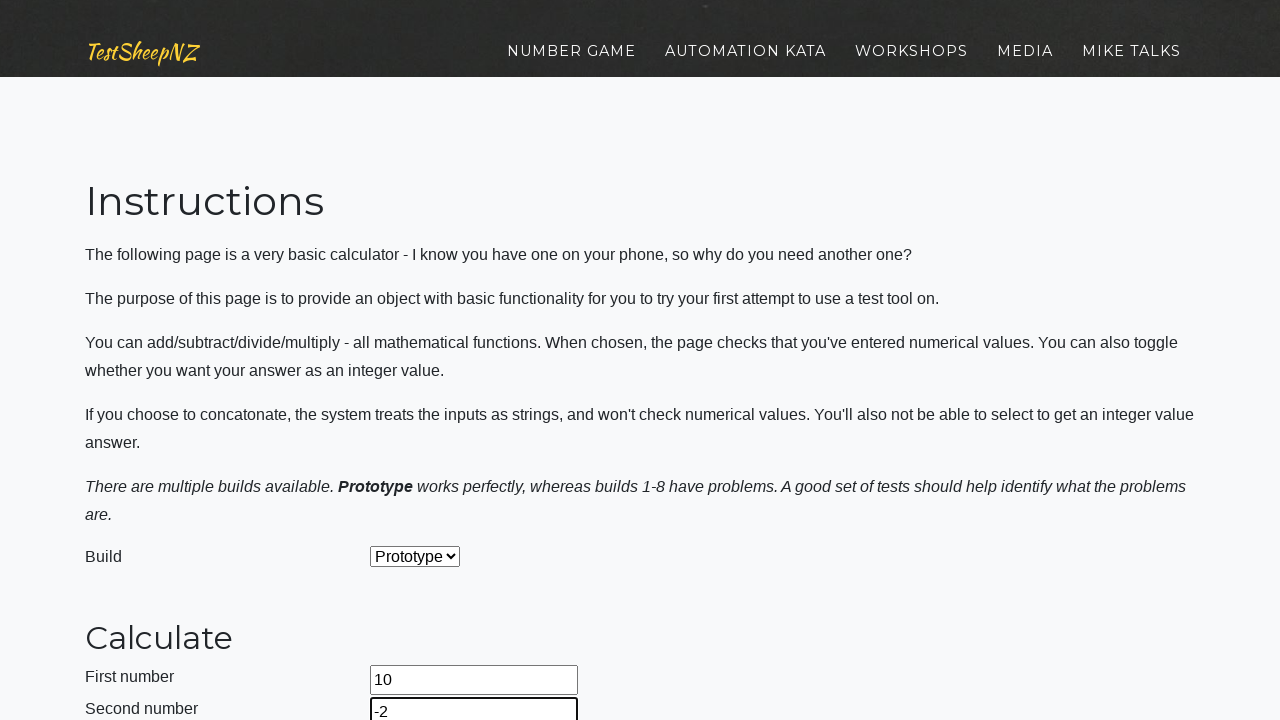

Clicked calculate button at (422, 361) on #calculateButton
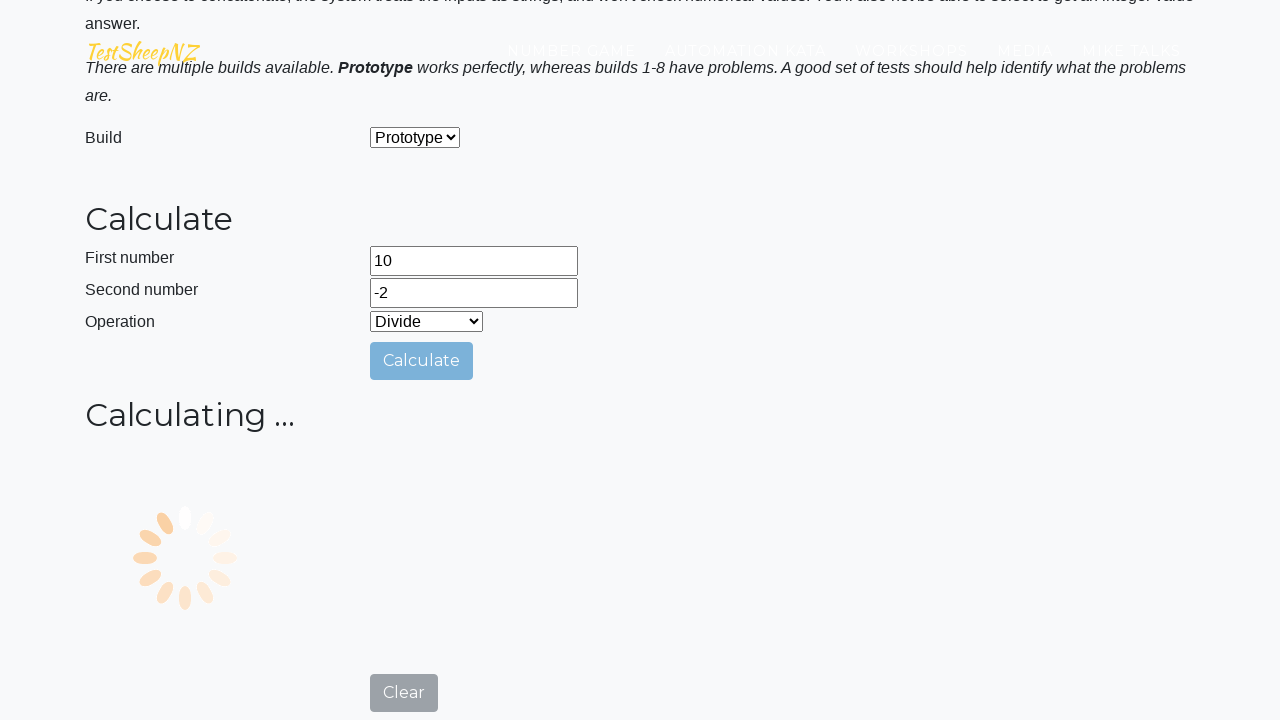

Result field appeared with answer -5
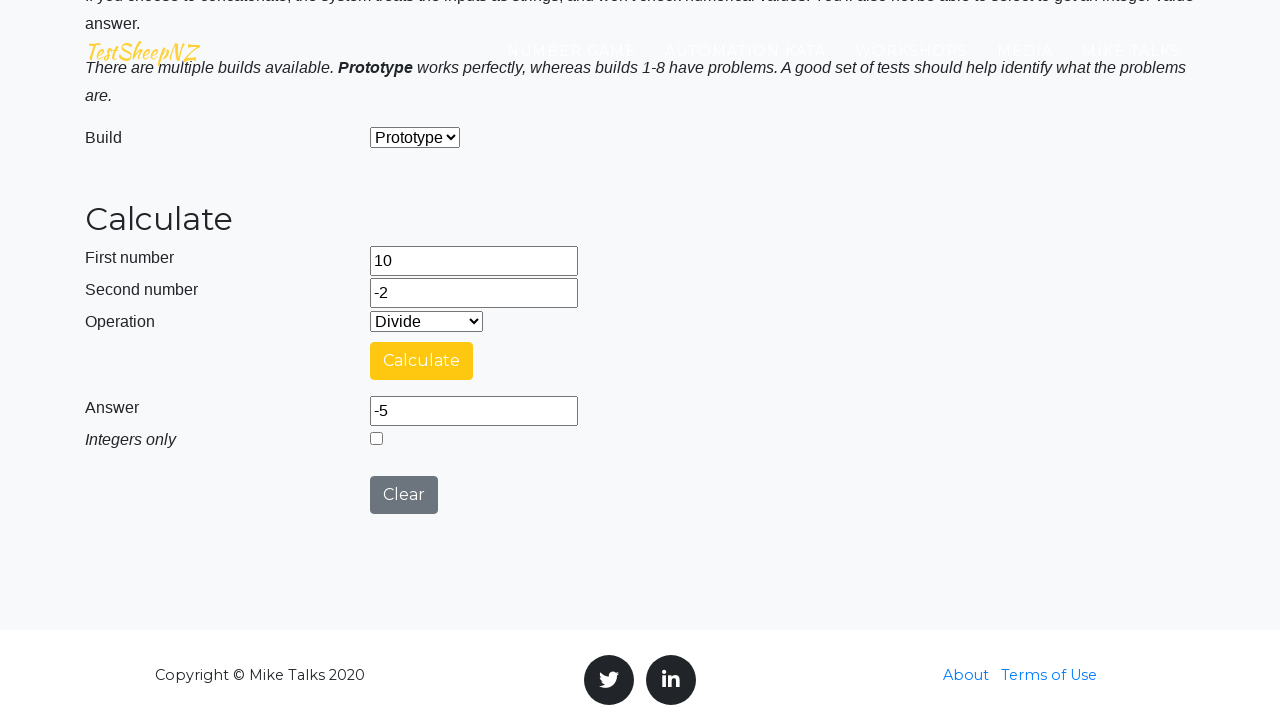

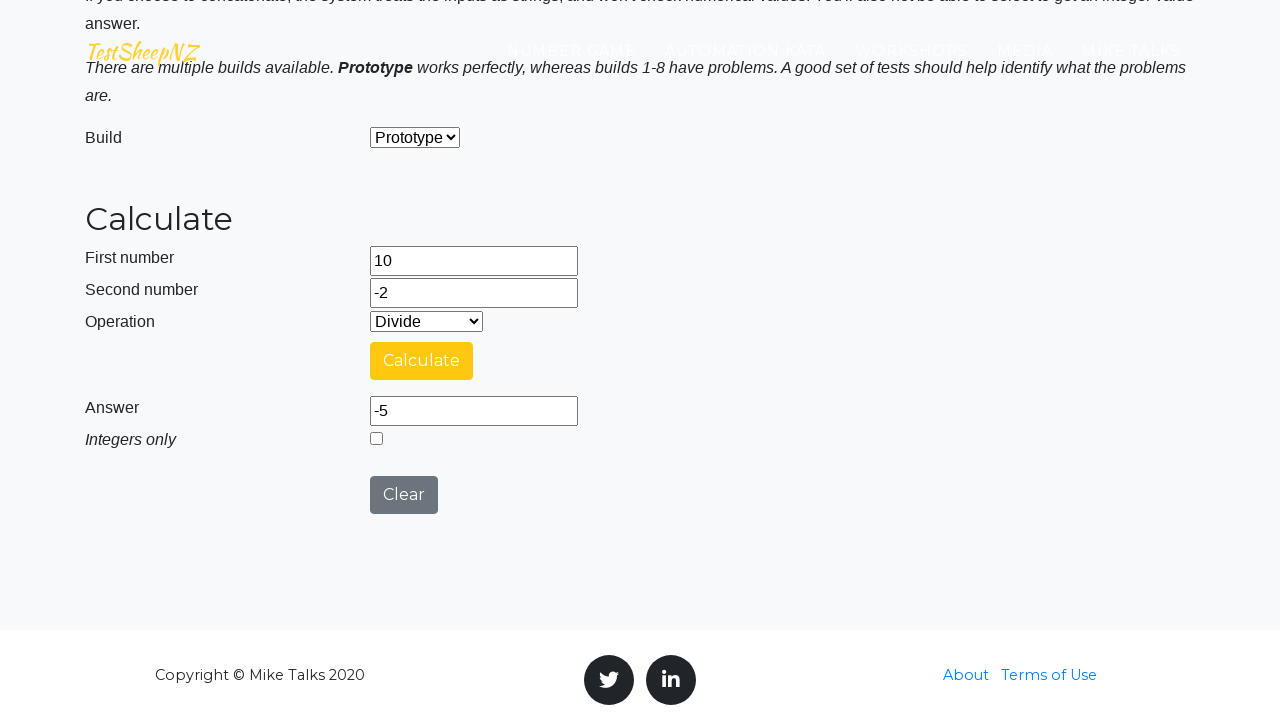